Tests an e-commerce site by searching for products containing "ca", verifying search results, and adding specific items to cart

Starting URL: https://rahulshettyacademy.com/seleniumPractise/#/

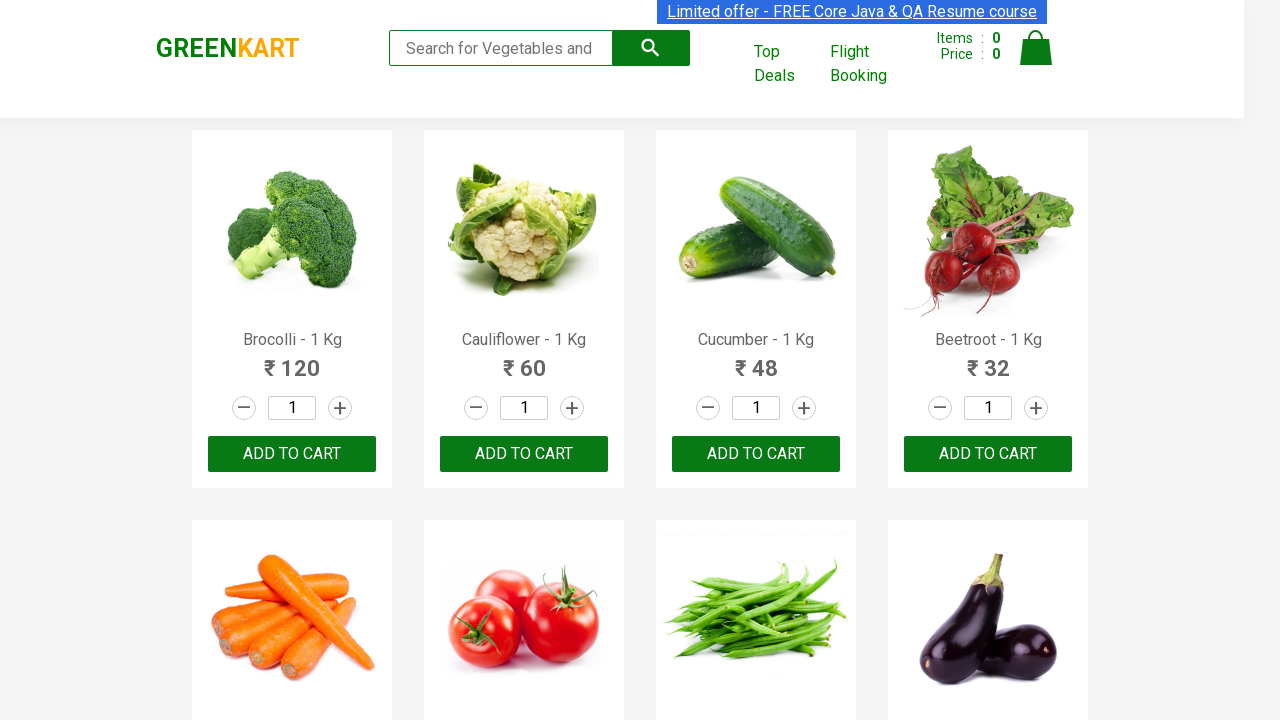

Filled search field with 'ca' on .search-keyword
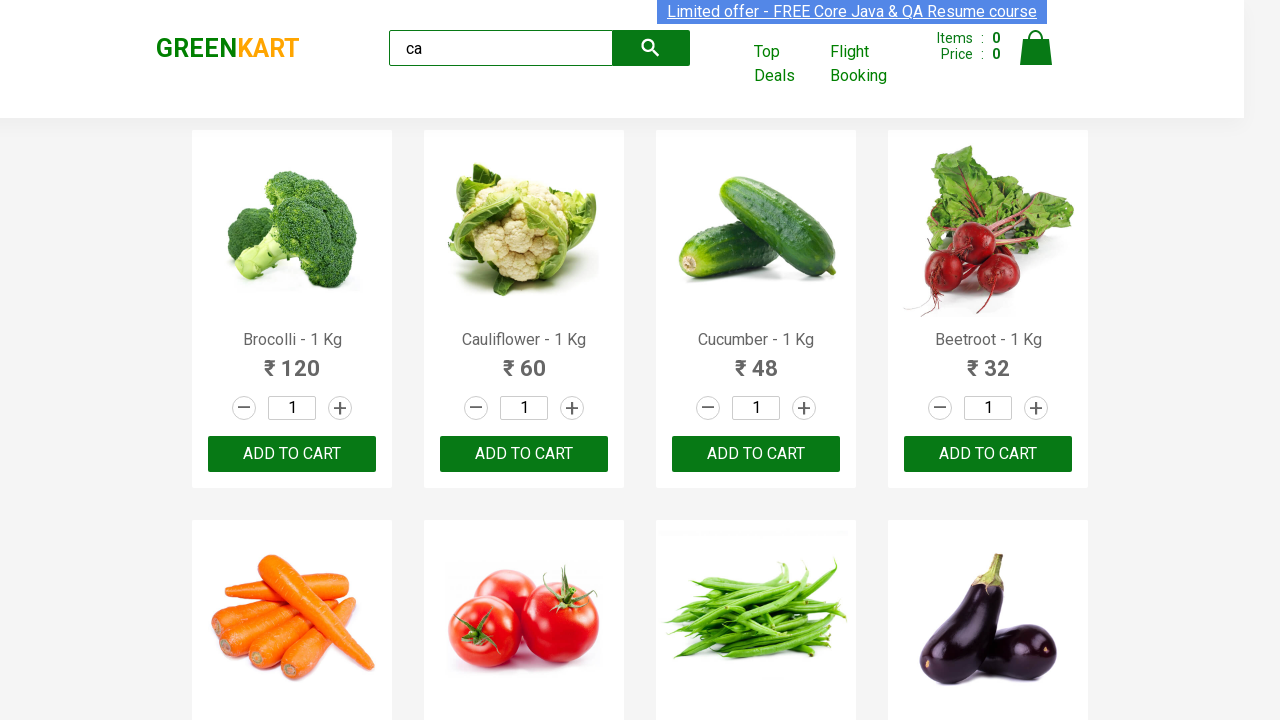

Waited 2 seconds for products to filter
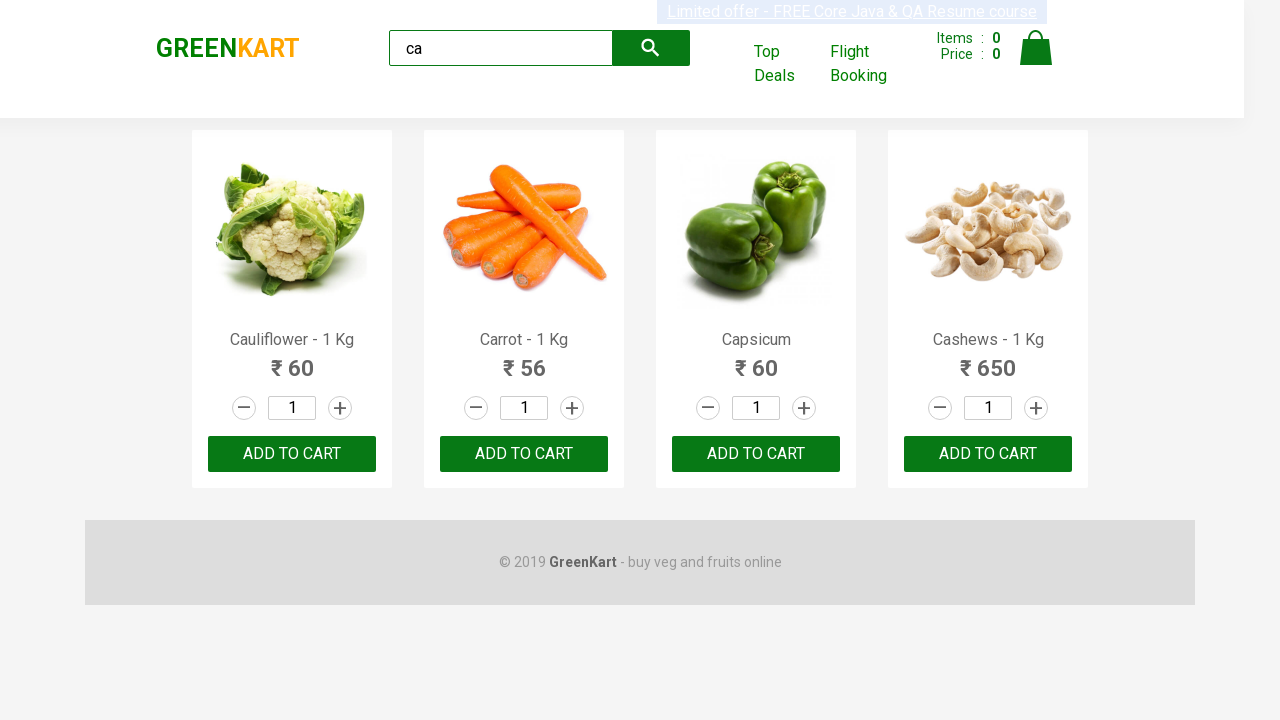

Located visible products
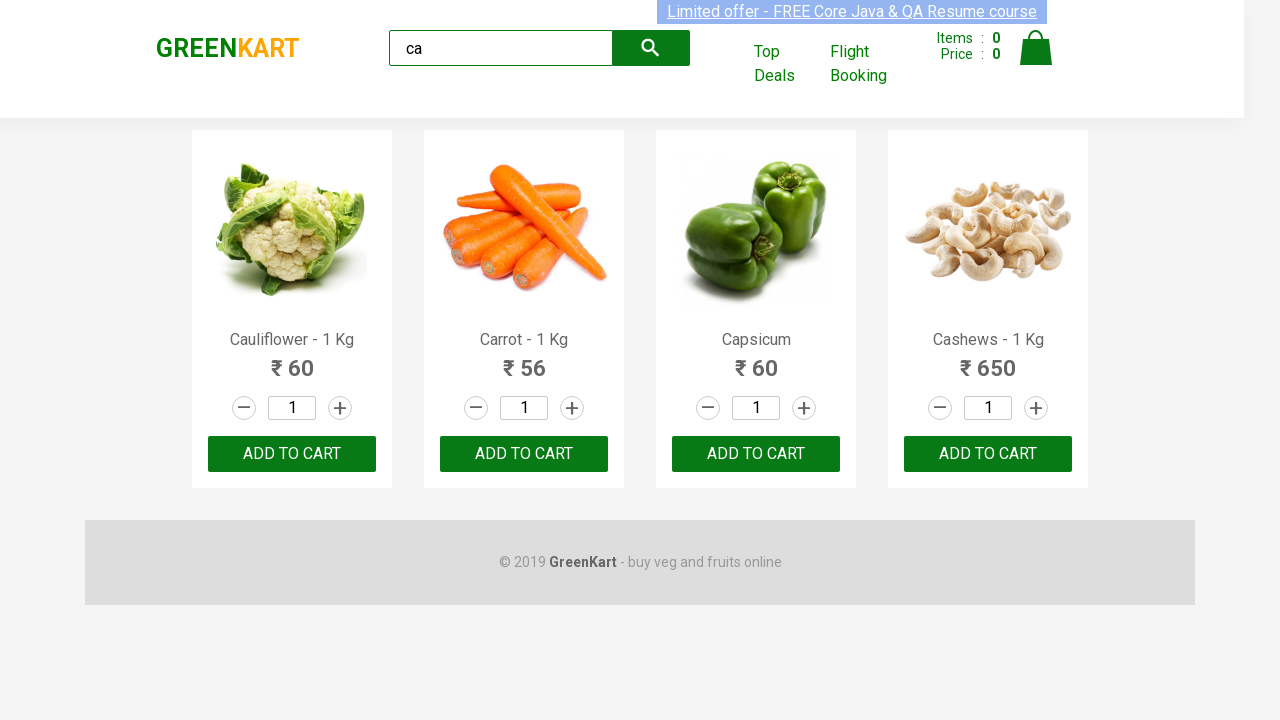

Verified that 4 products are visible
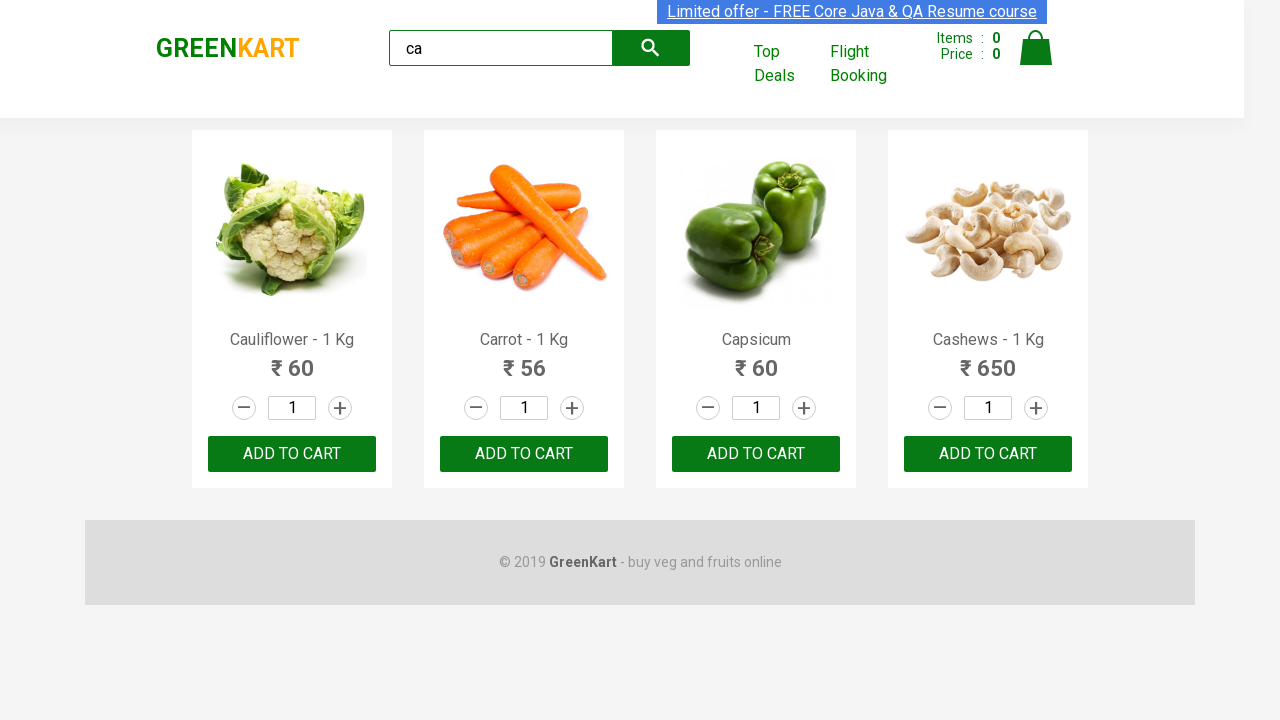

Clicked add to cart button for third product at (756, 454) on :nth-child(3) > .product-action > button
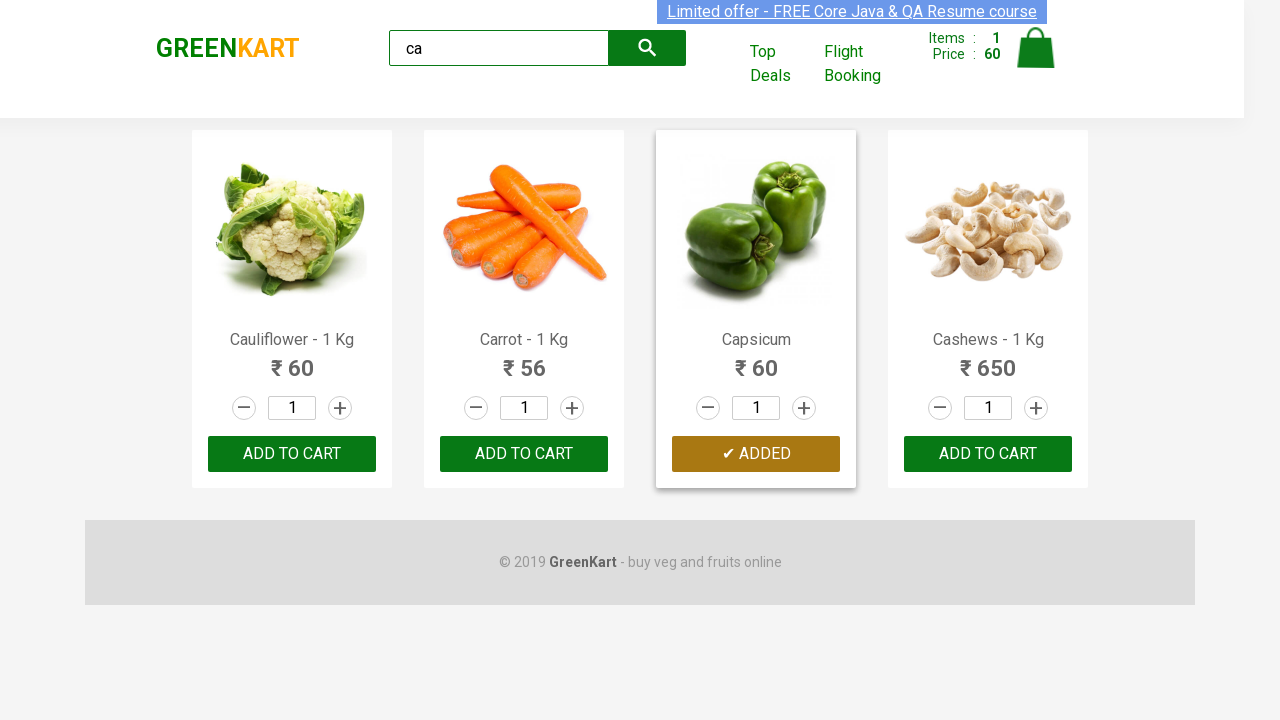

Located all products in the list
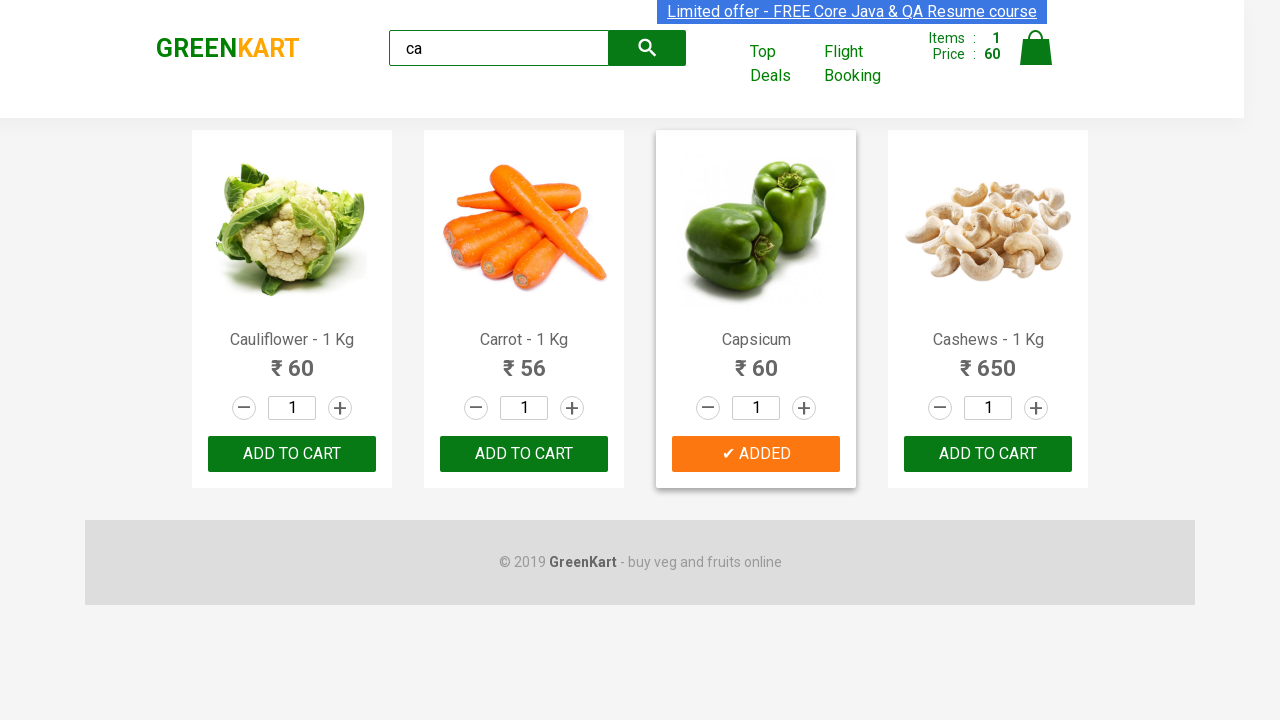

Selected product at index 0
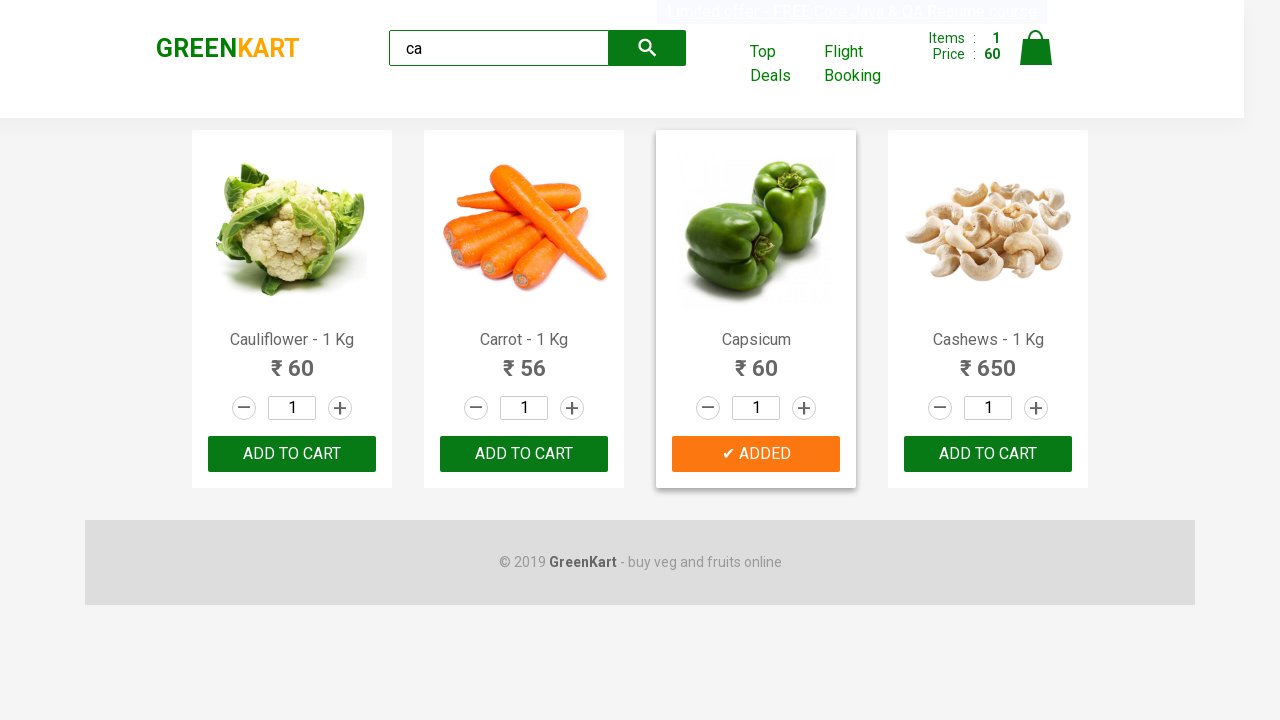

Retrieved product name: Cauliflower - 1 Kg
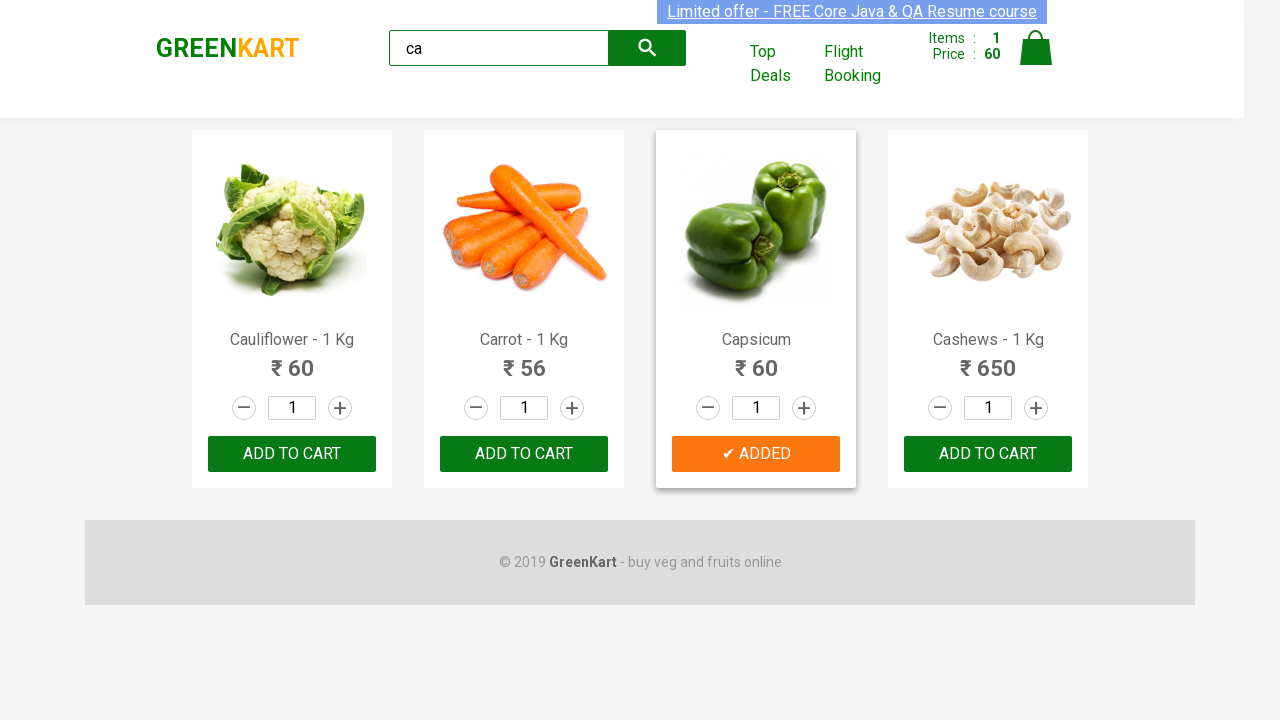

Selected product at index 1
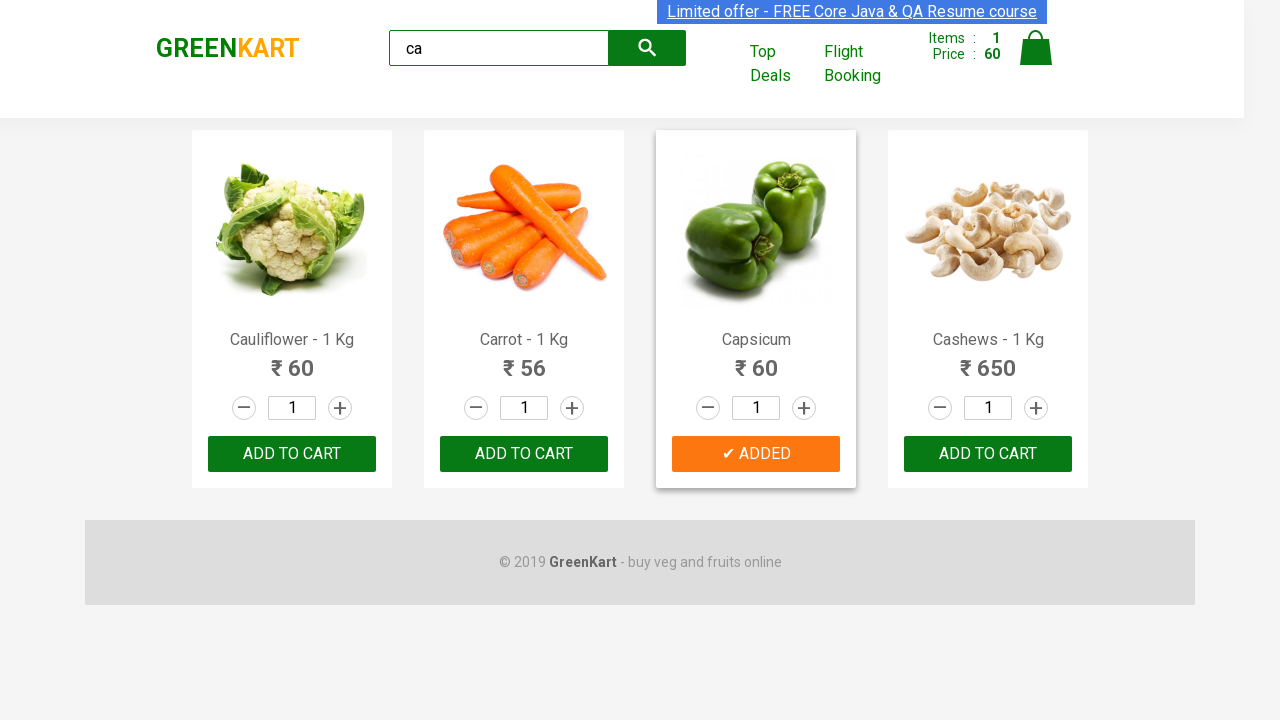

Retrieved product name: Carrot - 1 Kg
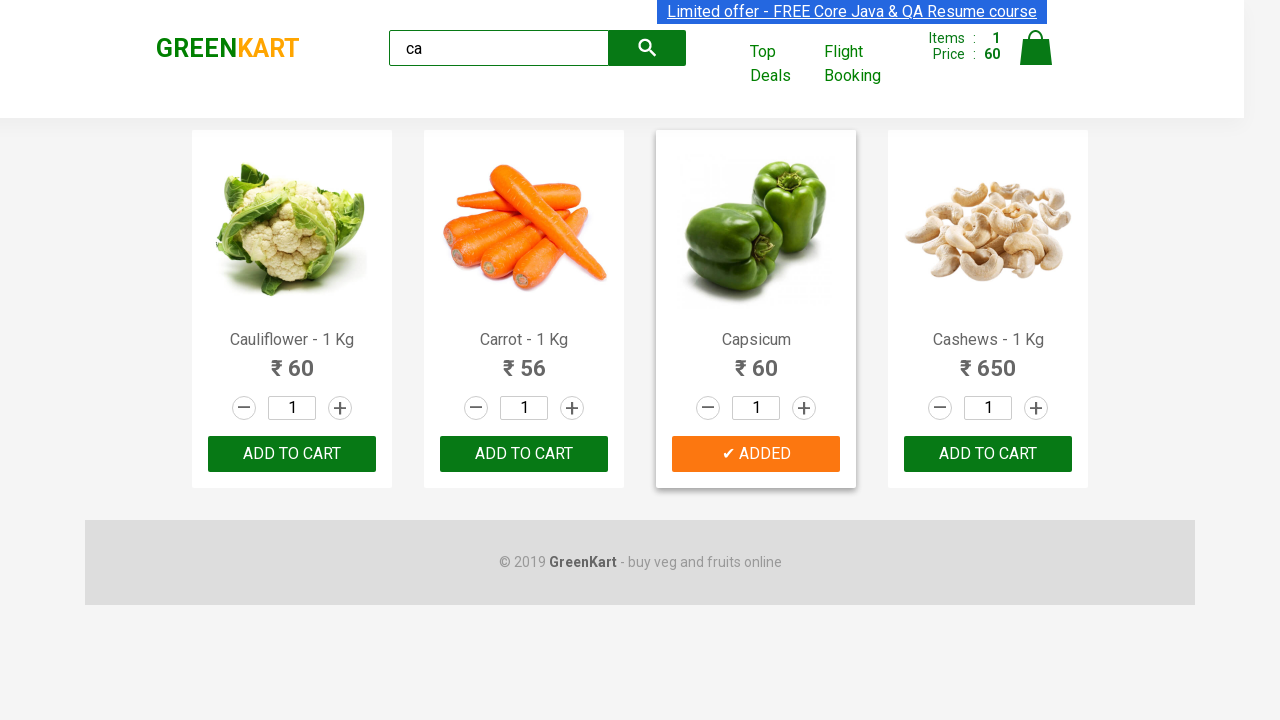

Selected product at index 2
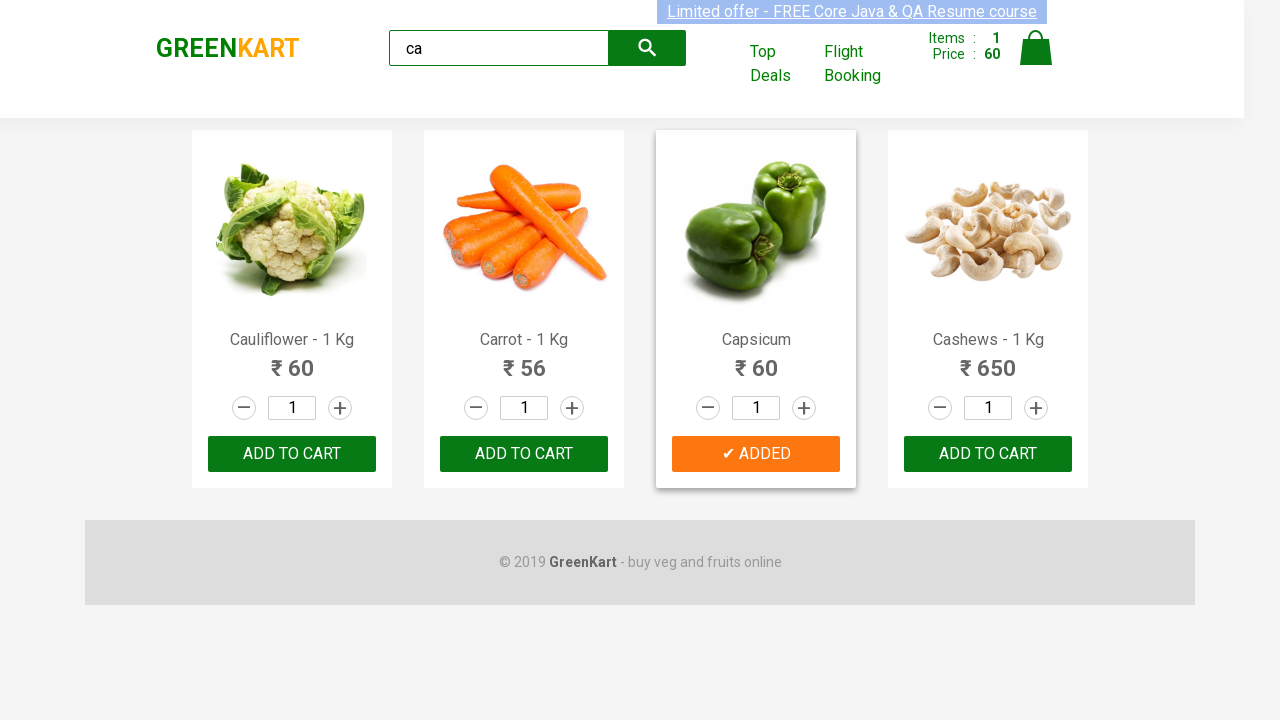

Retrieved product name: Capsicum
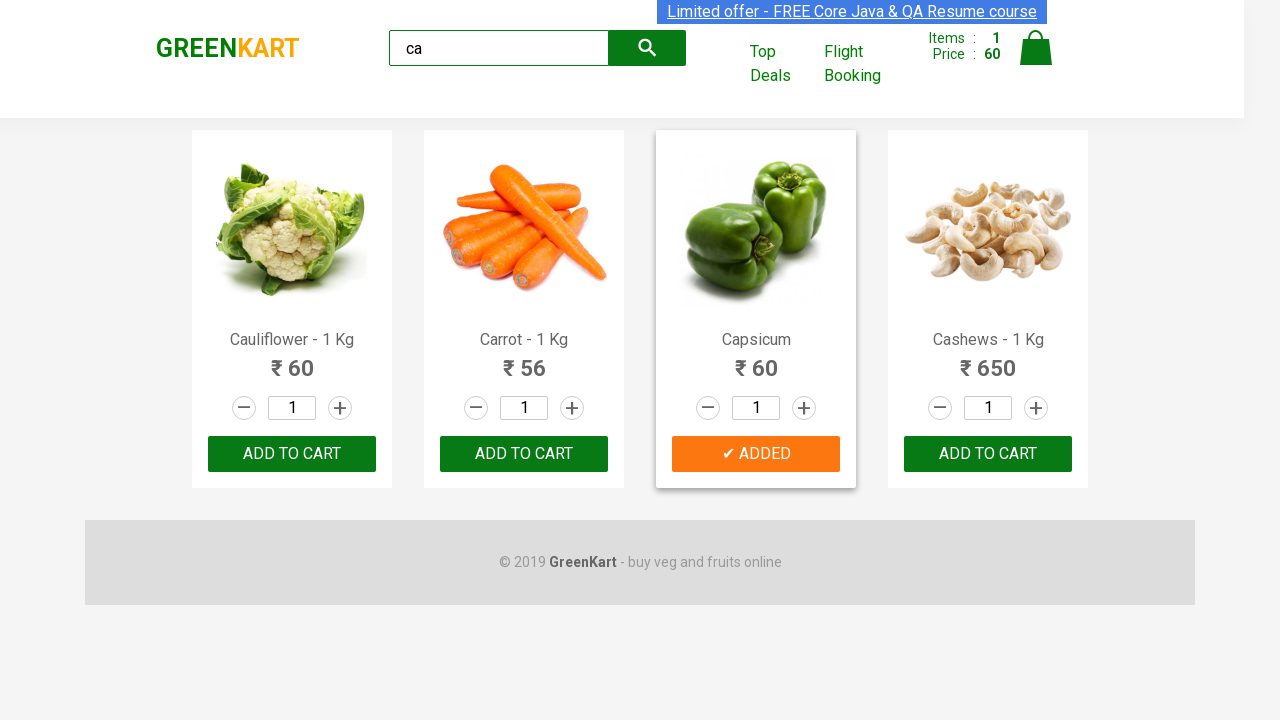

Selected product at index 3
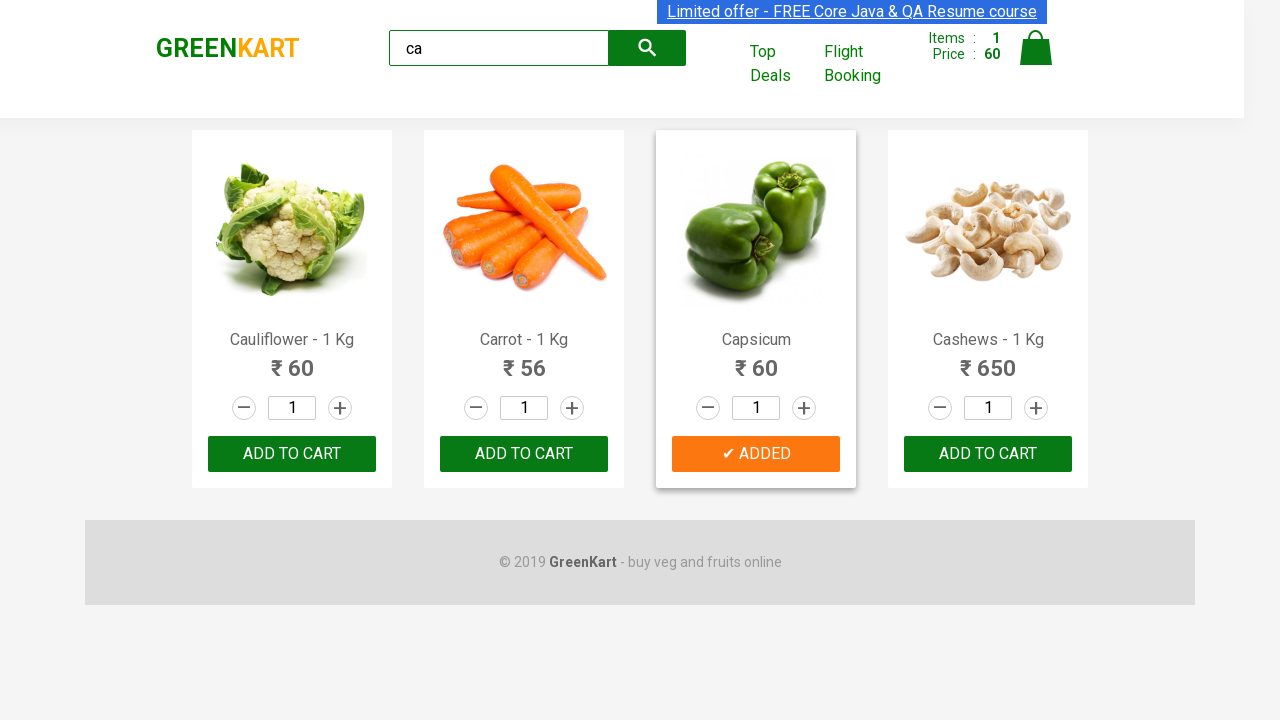

Retrieved product name: Cashews - 1 Kg
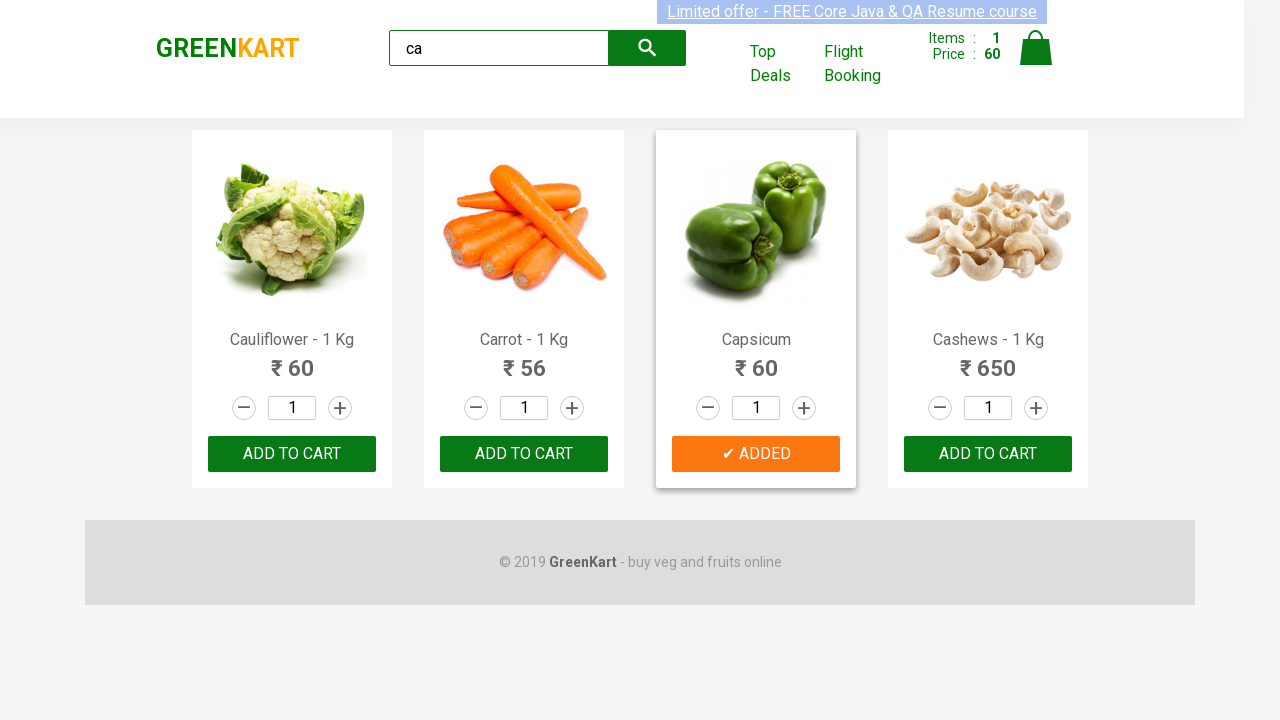

Found Cashews product and clicked add to cart button at (988, 454) on .products .product >> nth=3 >> button
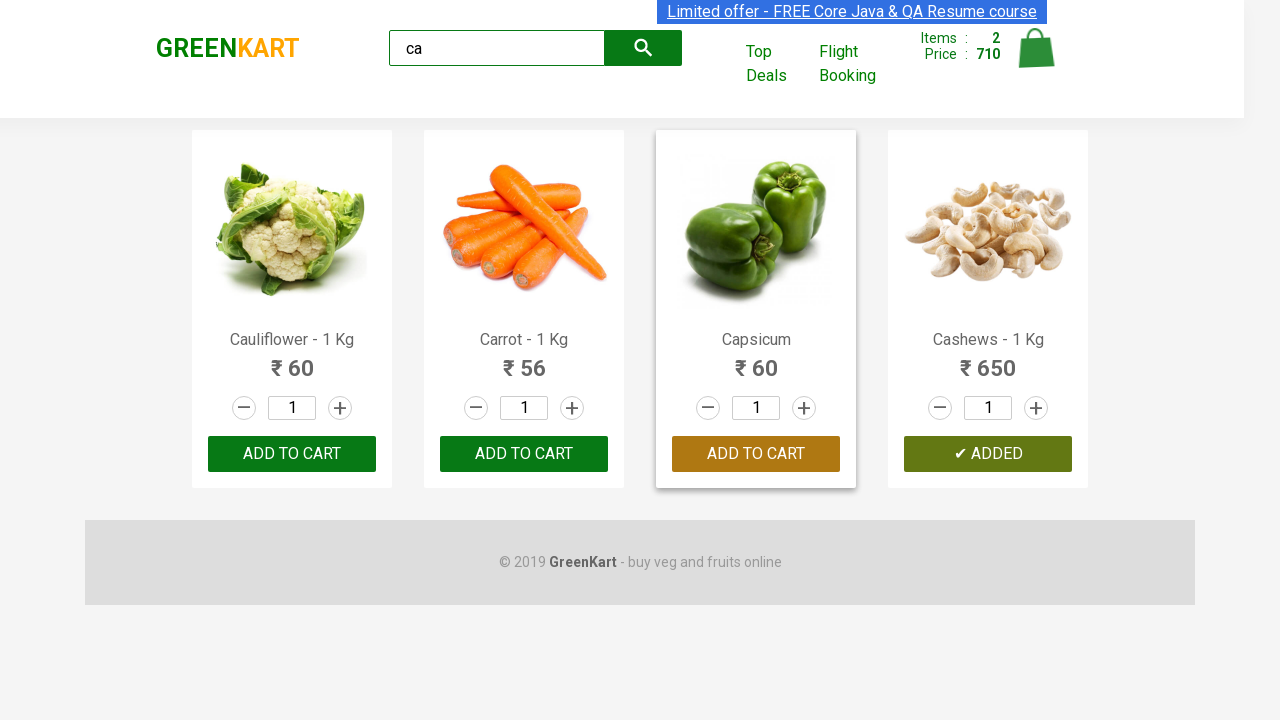

Retrieved brand text: GREENKART
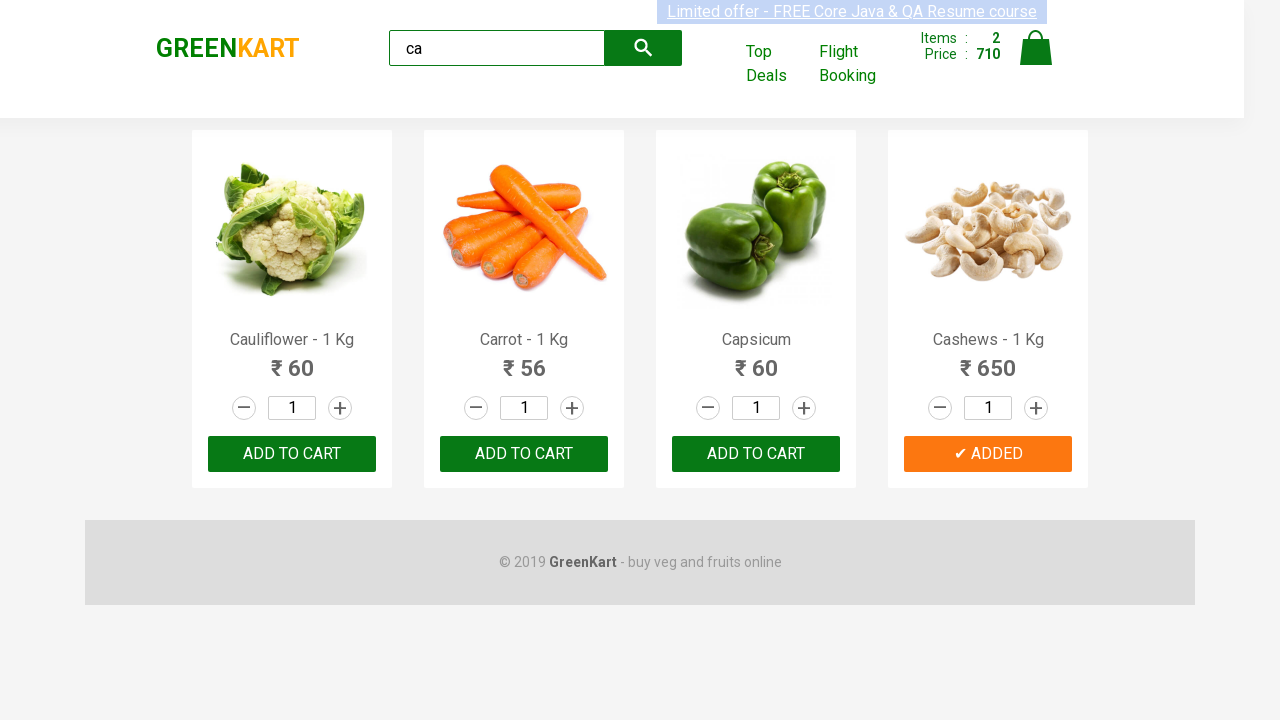

Printed brand text to console
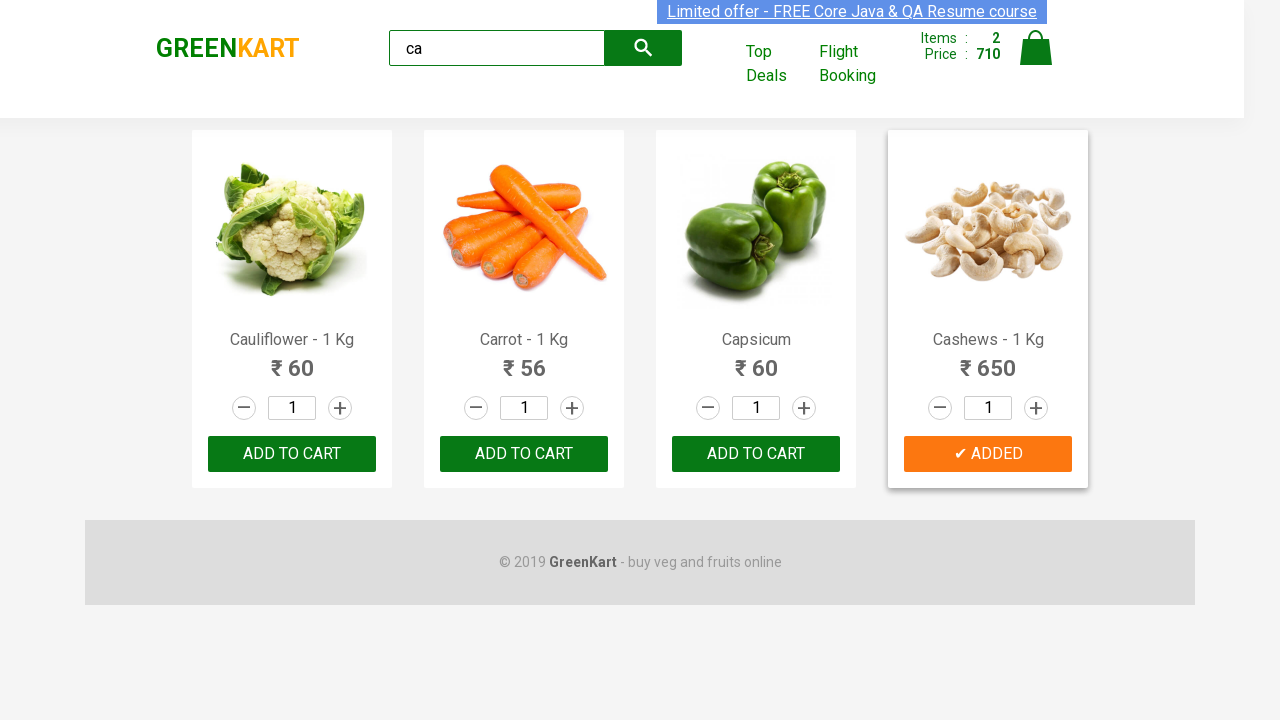

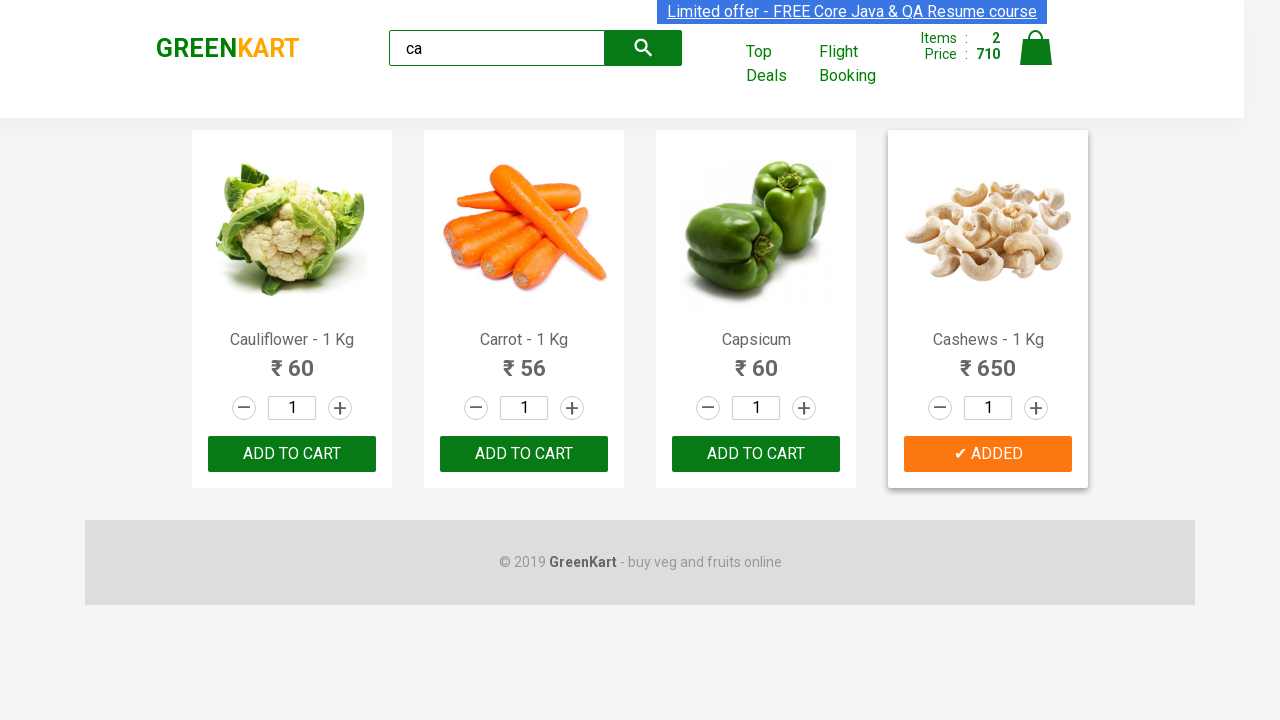